Tests user registration form by filling all required fields including personal details, contact information, and security question, then submitting the form

Starting URL: https://lkmdemoaut.accenture.com/TestMeApp/RegisterUser.htm

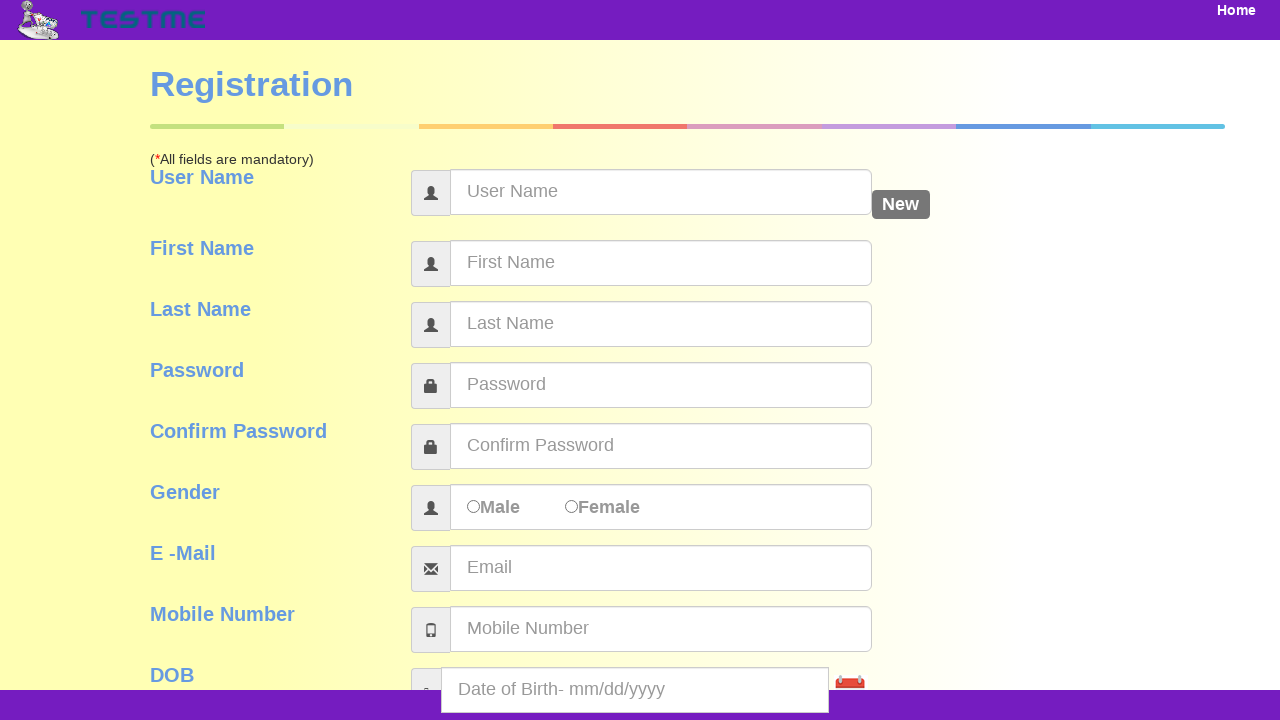

Filled username field with 'testuser456' on #userName
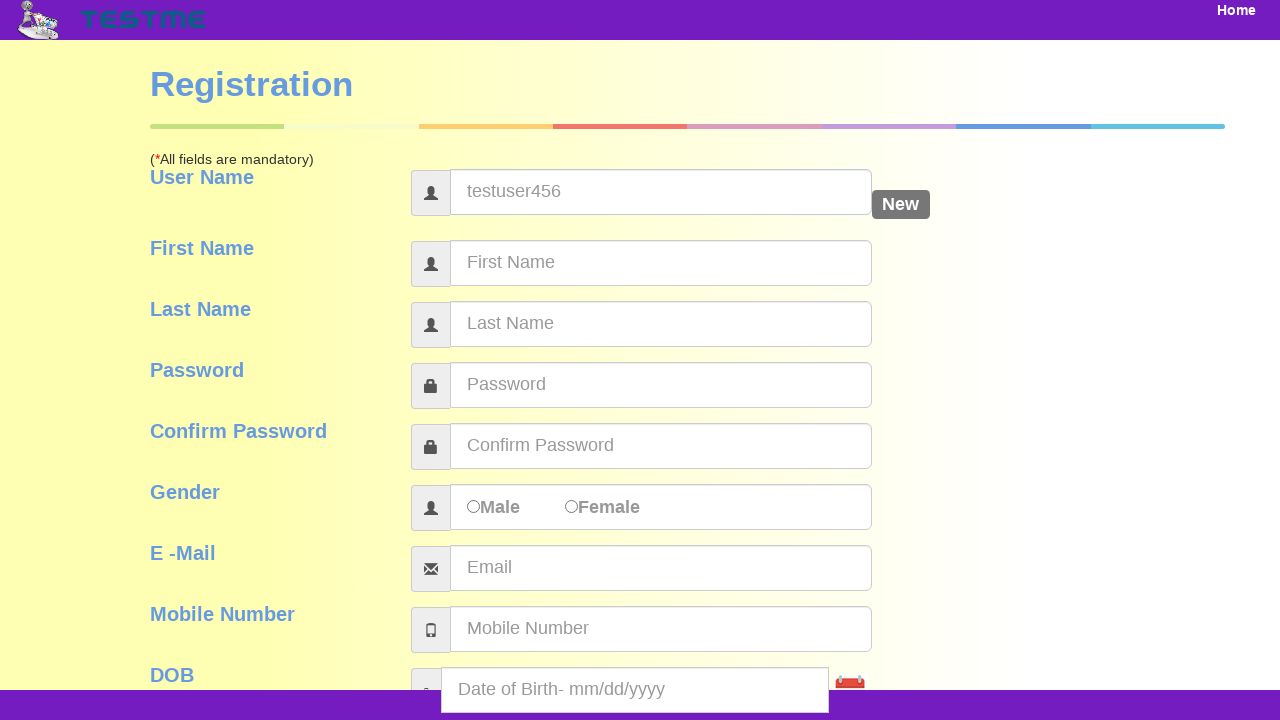

Filled first name field with 'John' on #firstName
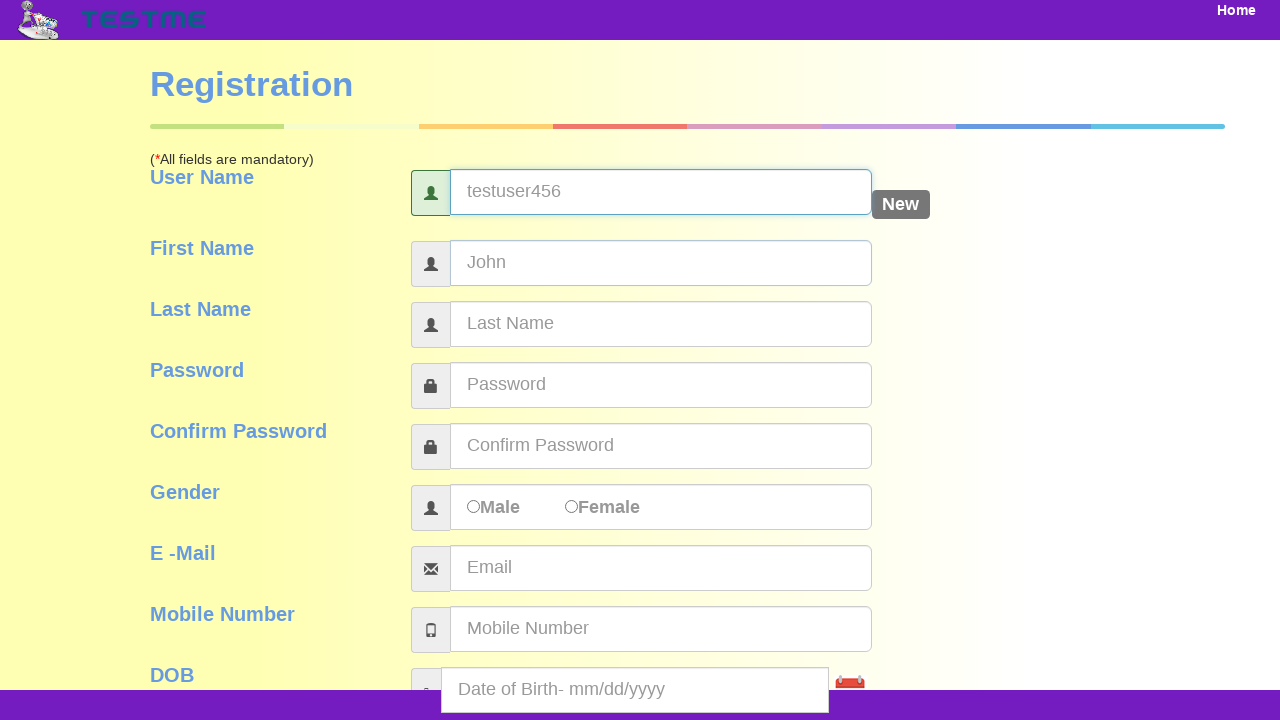

Filled last name field with 'Smith' on #lastName
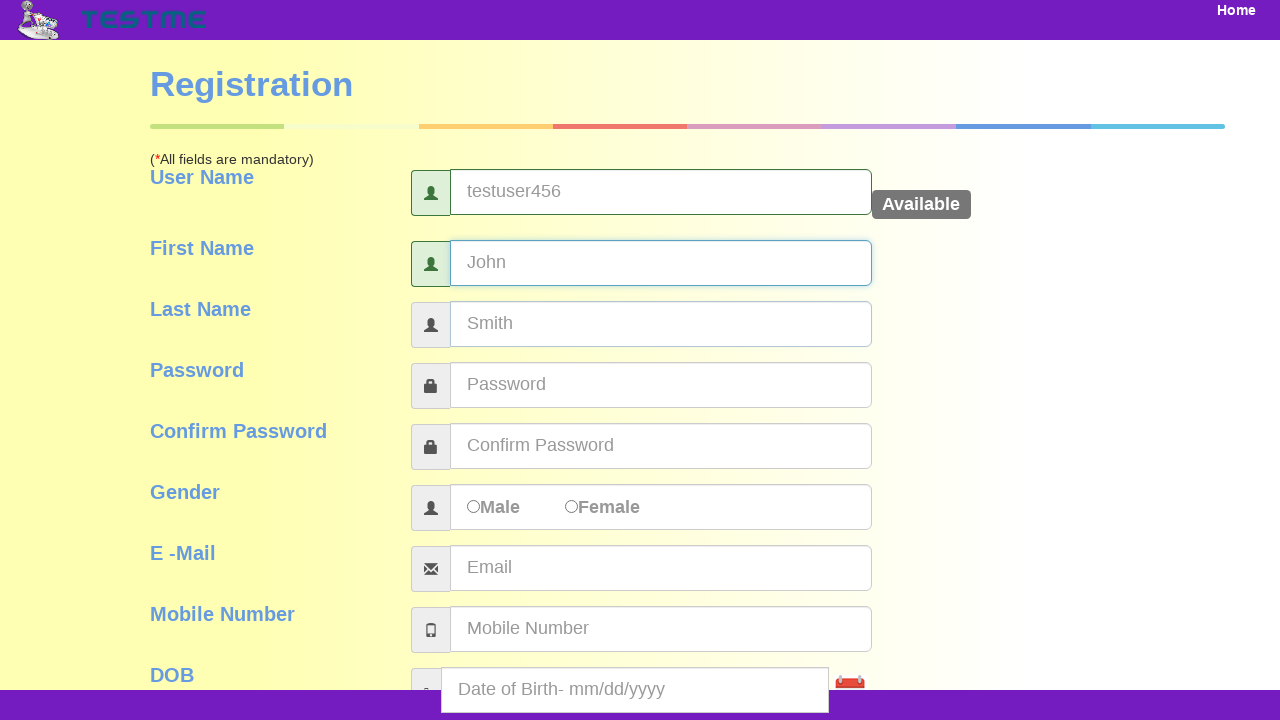

Filled password field on #password
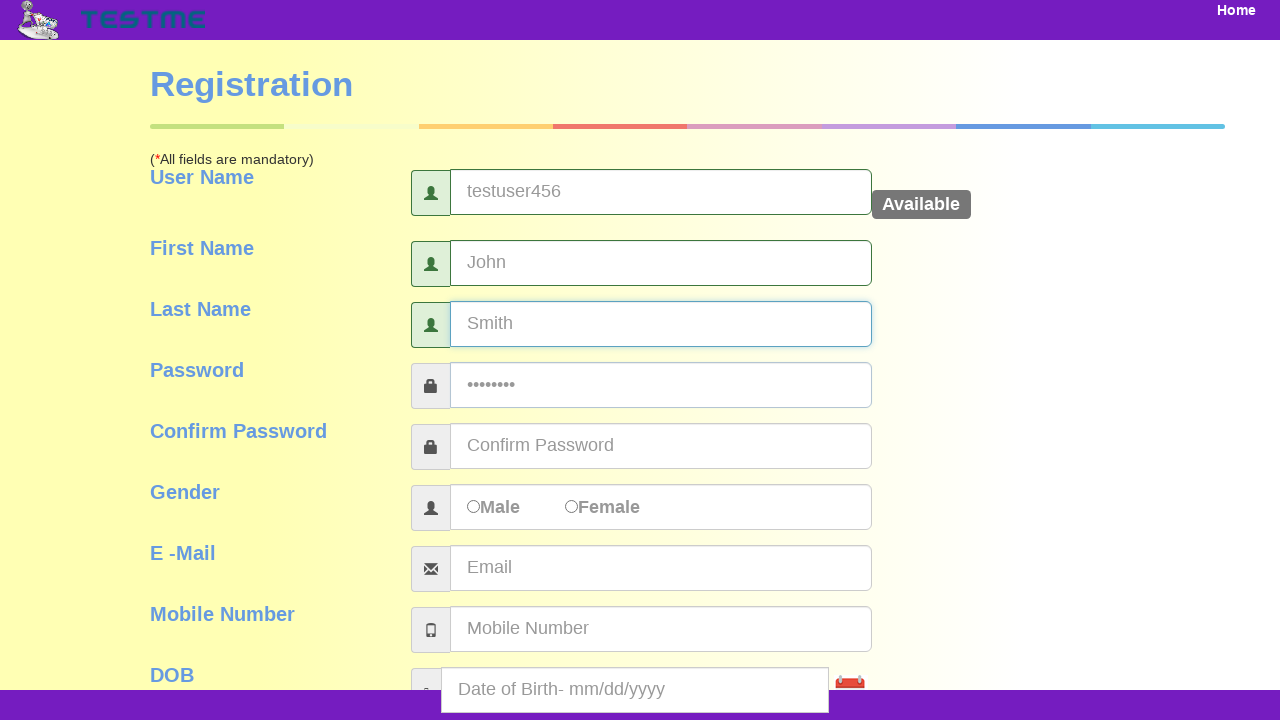

Filled password confirmation field on #pass_confirmation
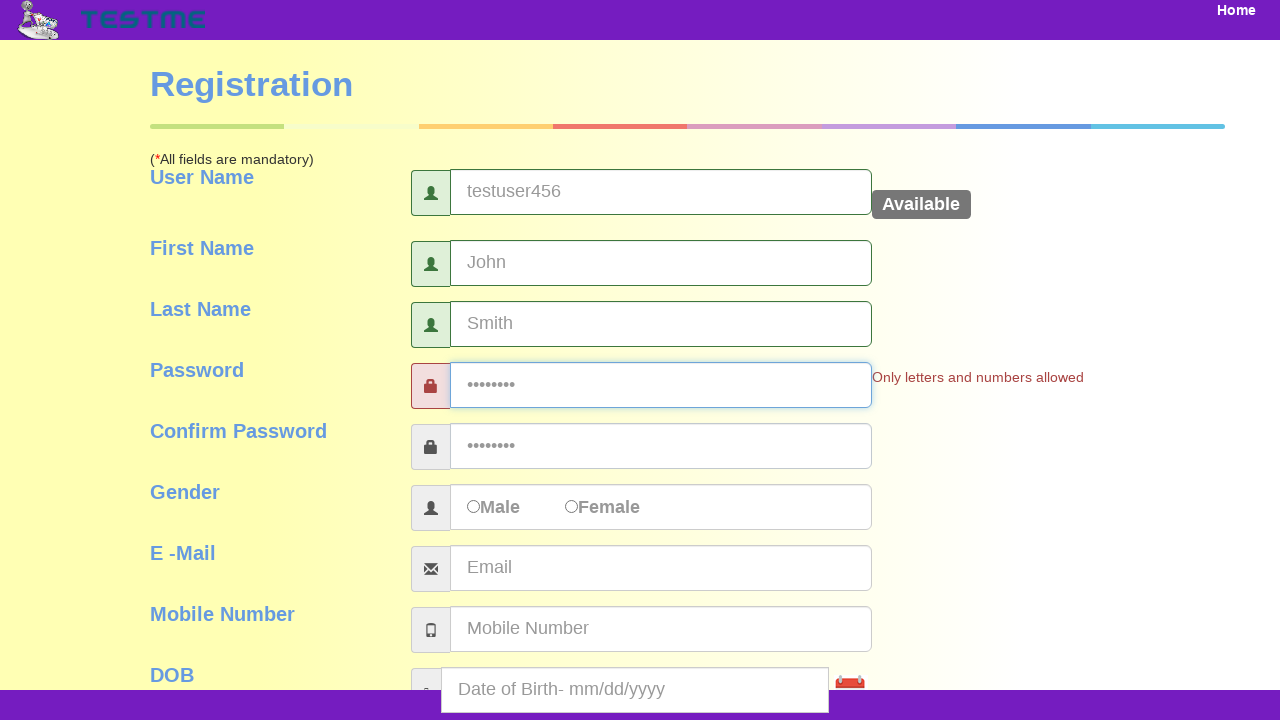

Selected Male gender radio button at (474, 506) on input[type='radio'][value='Male']
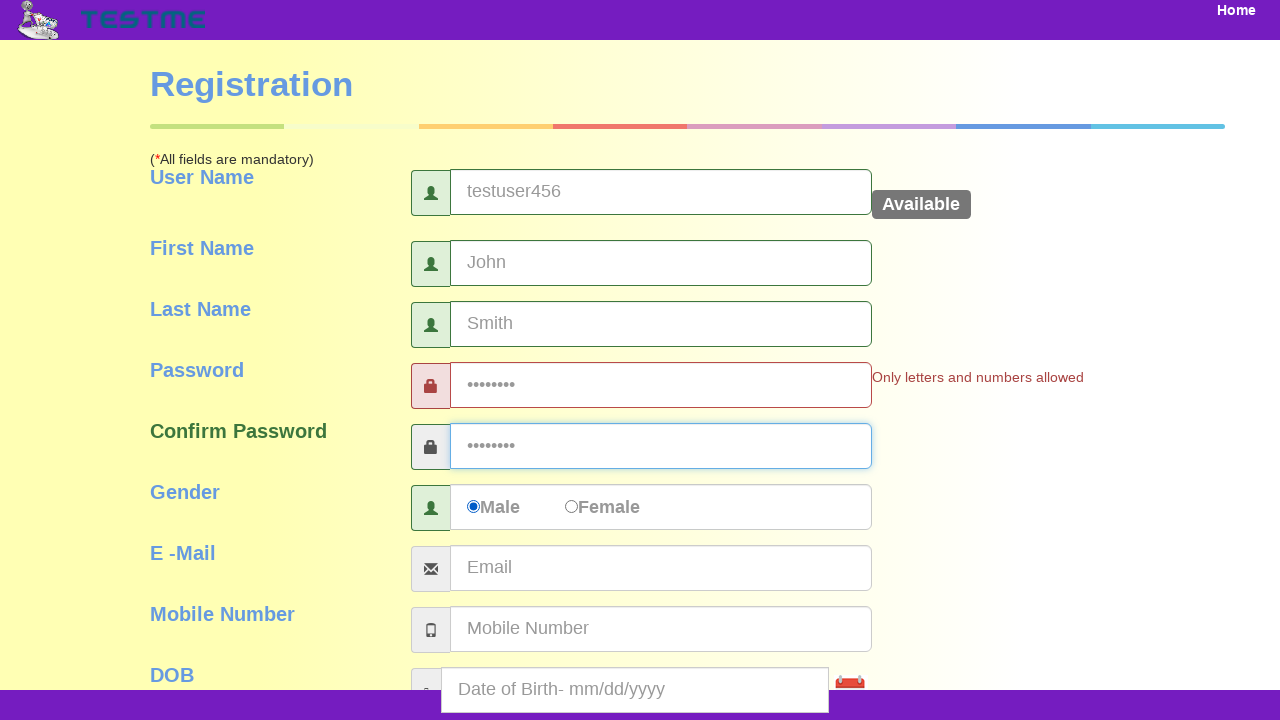

Filled email address field with 'john.smith456@example.com' on #emailAddress
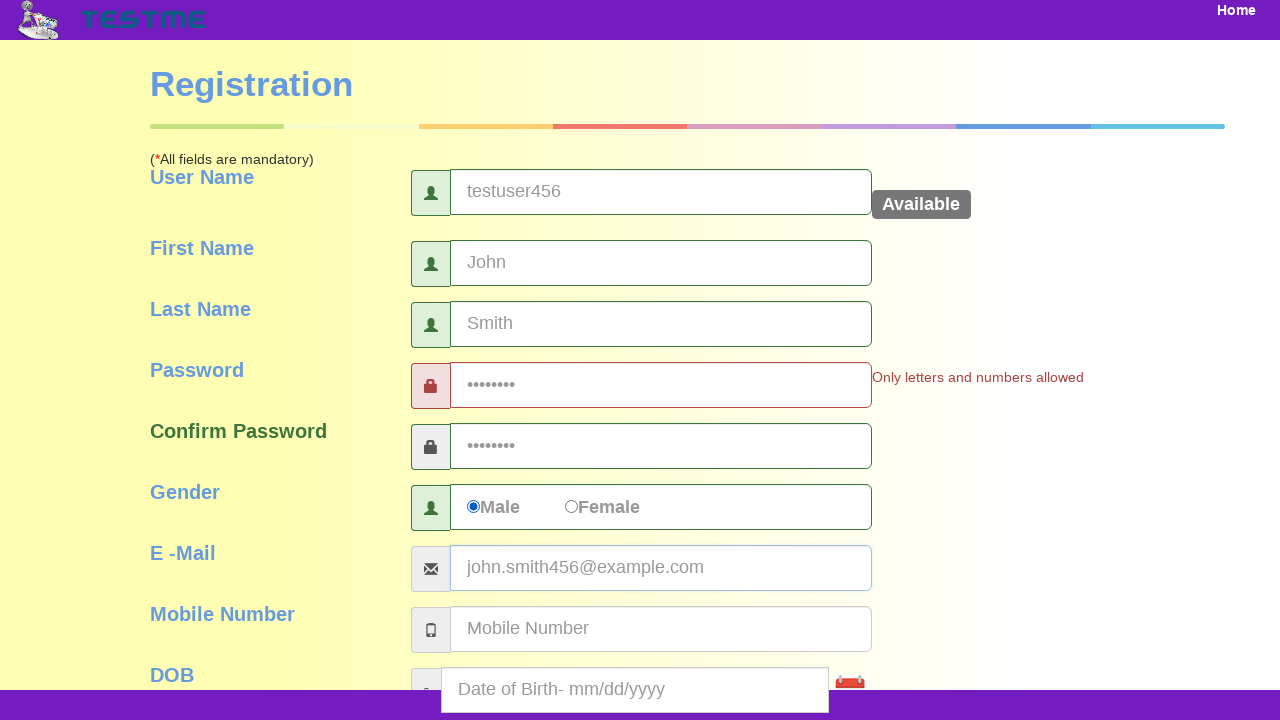

Filled mobile number field with '9876543210' on #mobileNumber
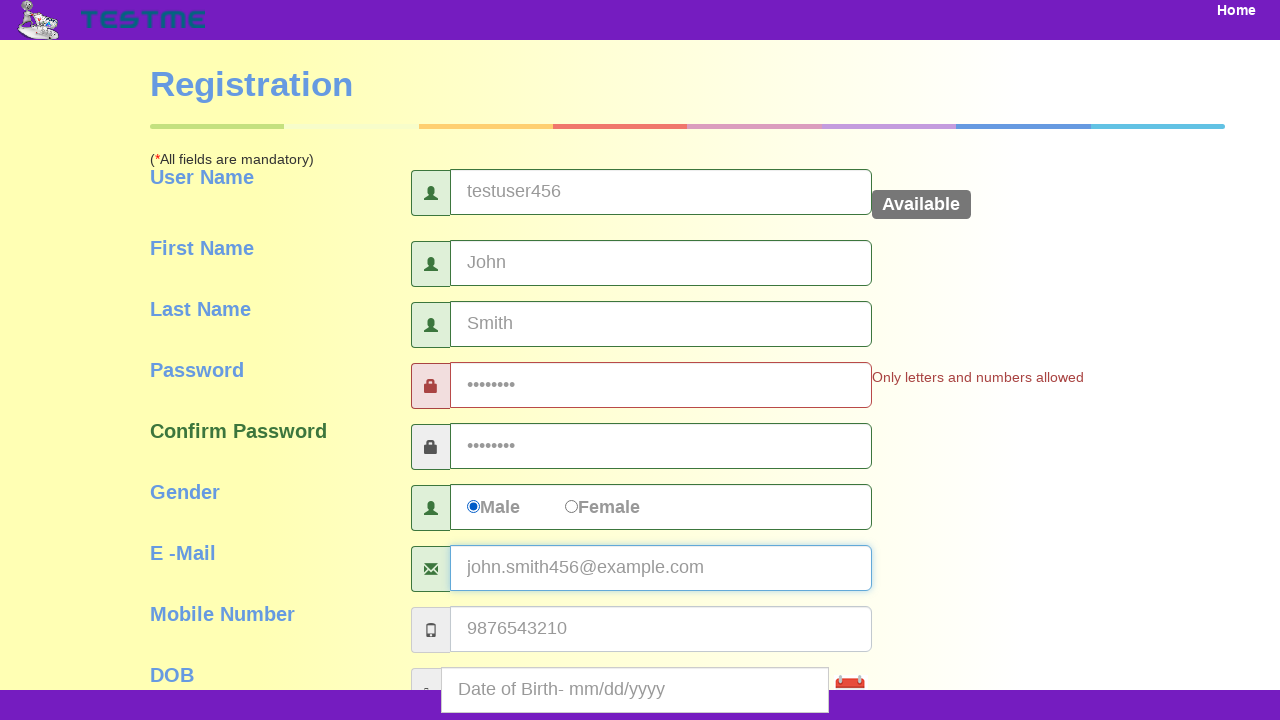

Filled date of birth field with '15/03/1990' on //*[@id='dob']
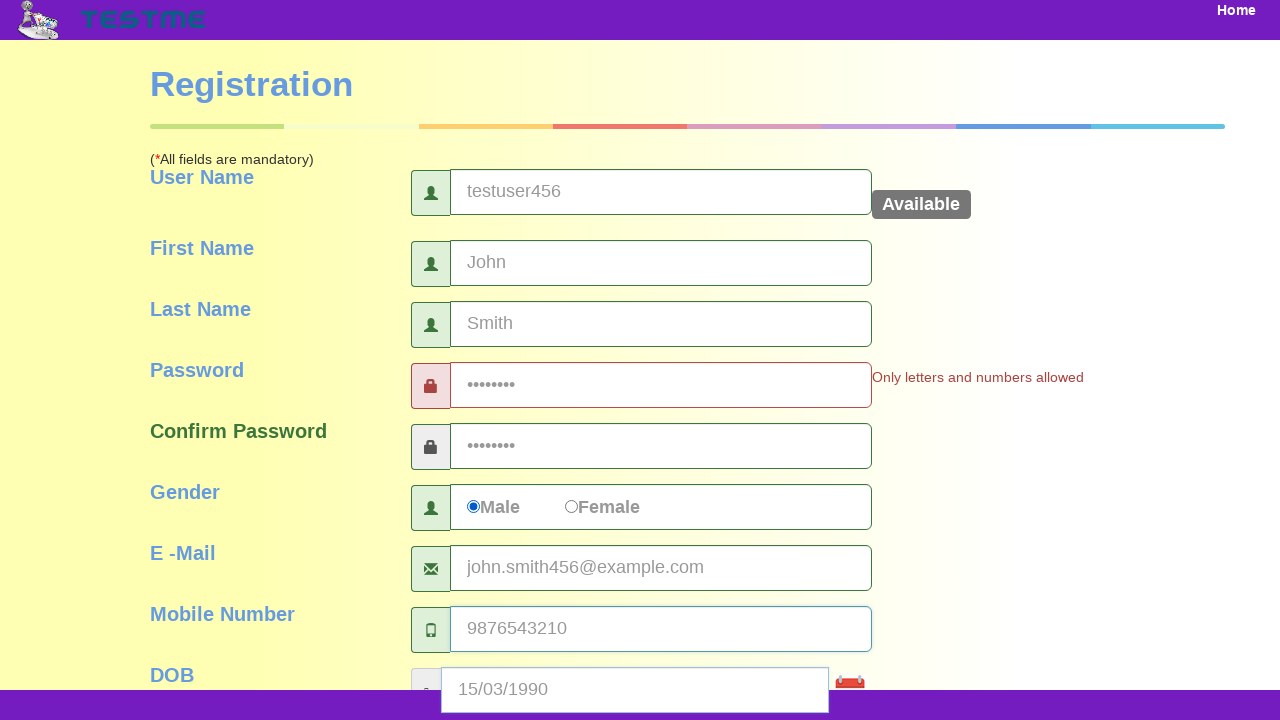

Filled address field with '123 Test Street, Test City' on #address
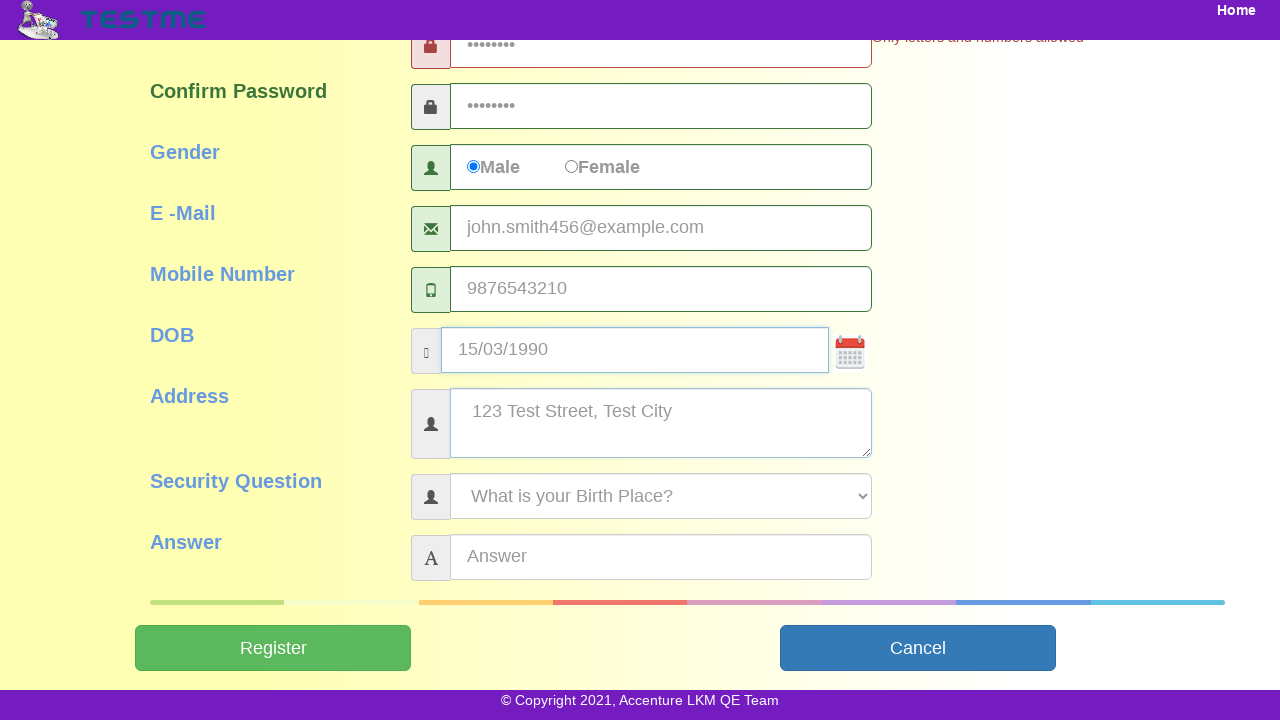

Selected security question 'What is your Birth Place?' on #securityQuestion
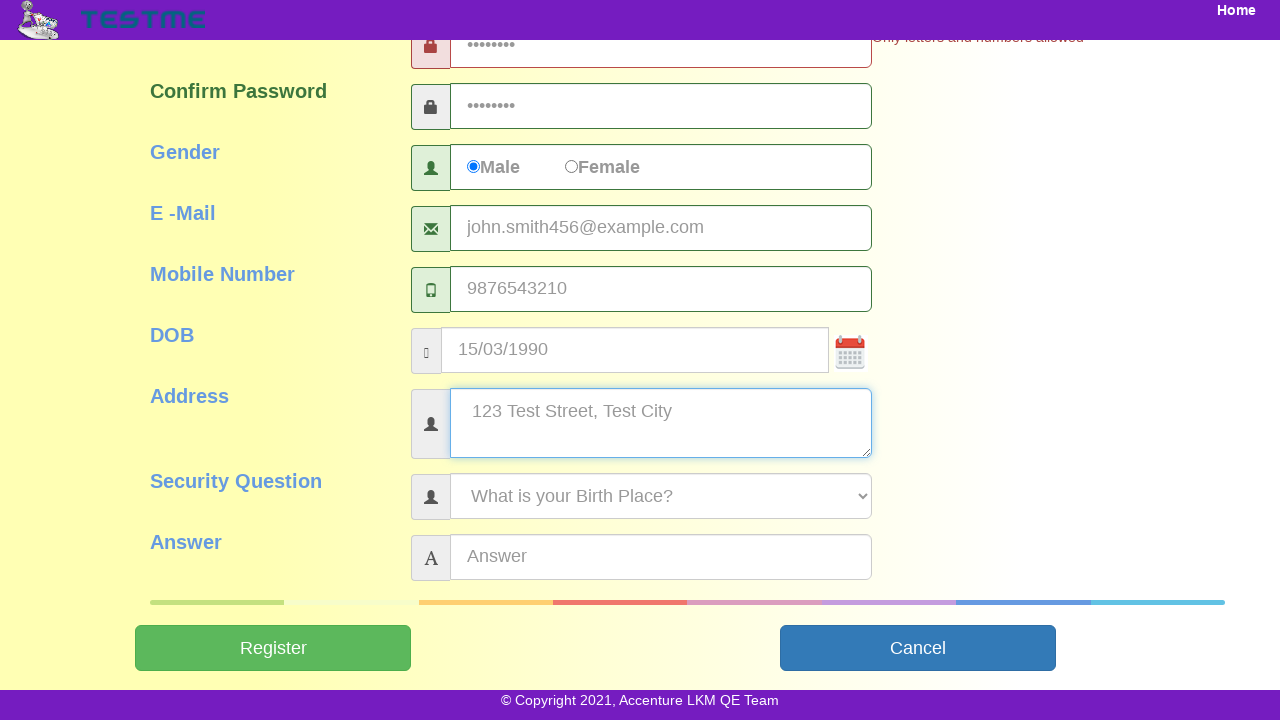

Filled security answer field with 'New York' on #answer
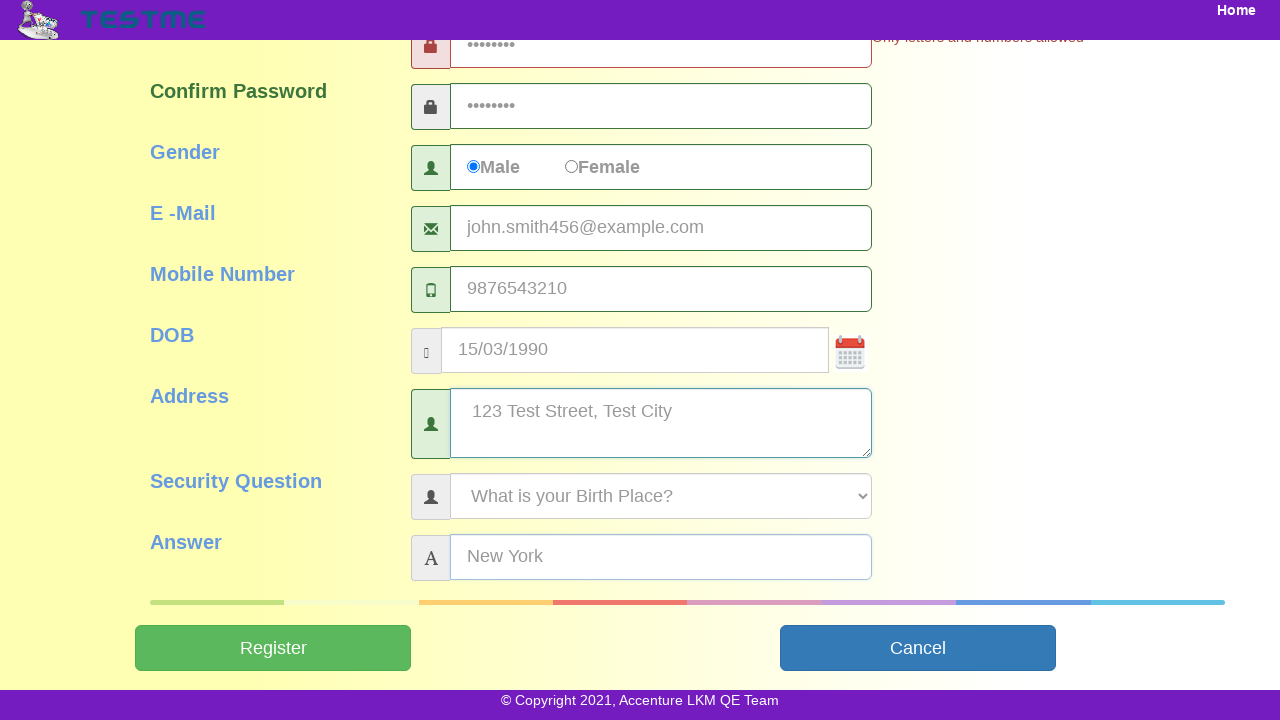

Clicked register button to submit the form at (273, 648) on input[type='submit']
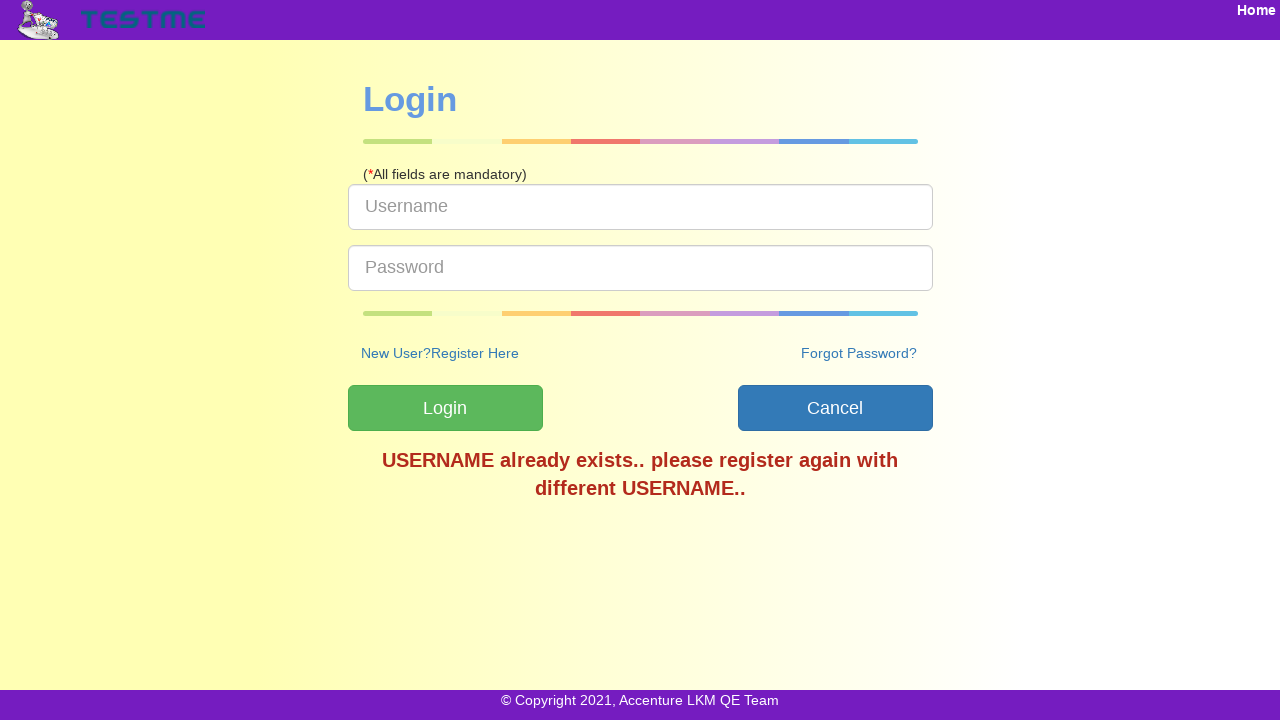

Registration success message appeared
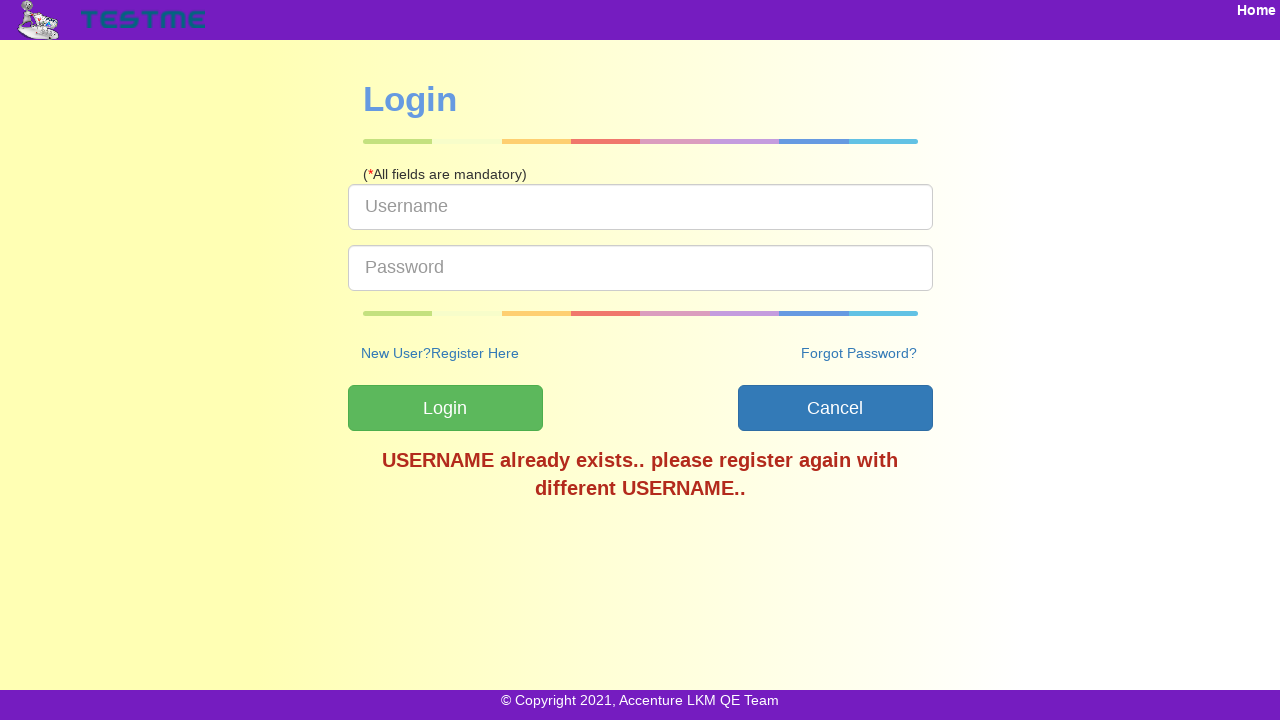

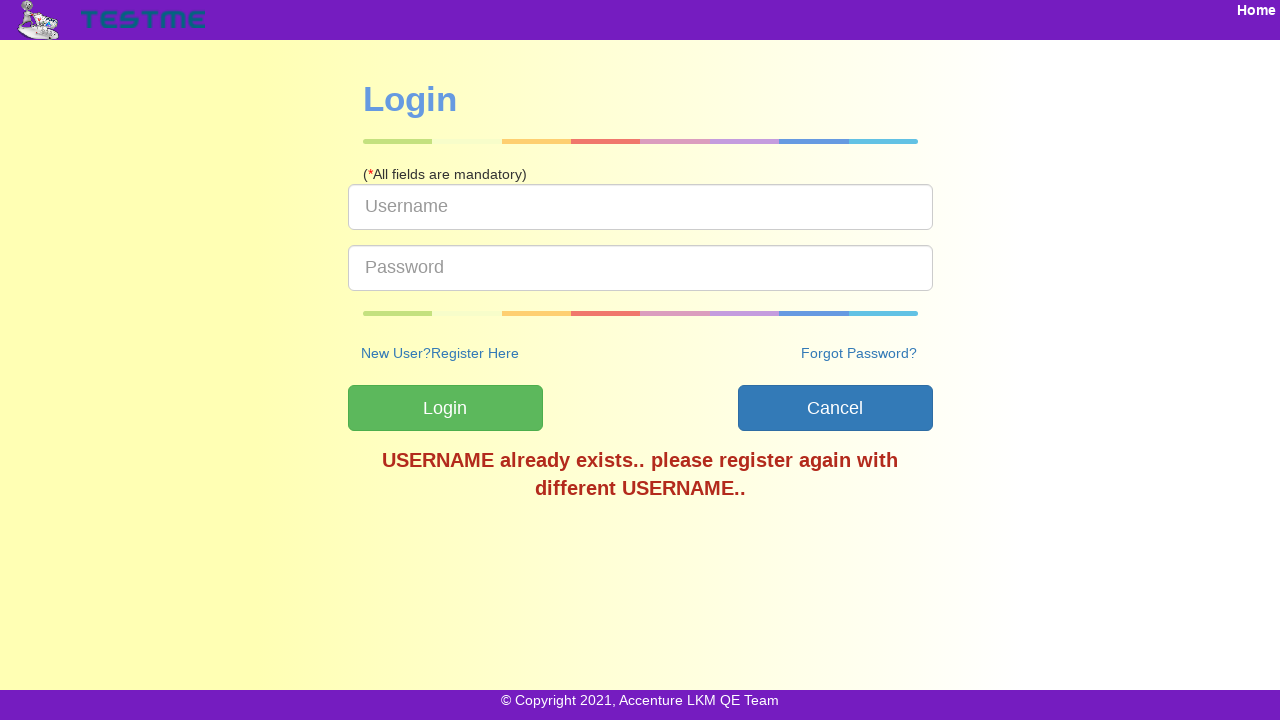